Tests various checkbox interactions including basic checkbox, notification checkbox, tri-state checkbox, toggle switch, and multi-select dropdown with checkboxes

Starting URL: https://leafground.com/checkbox.xhtml

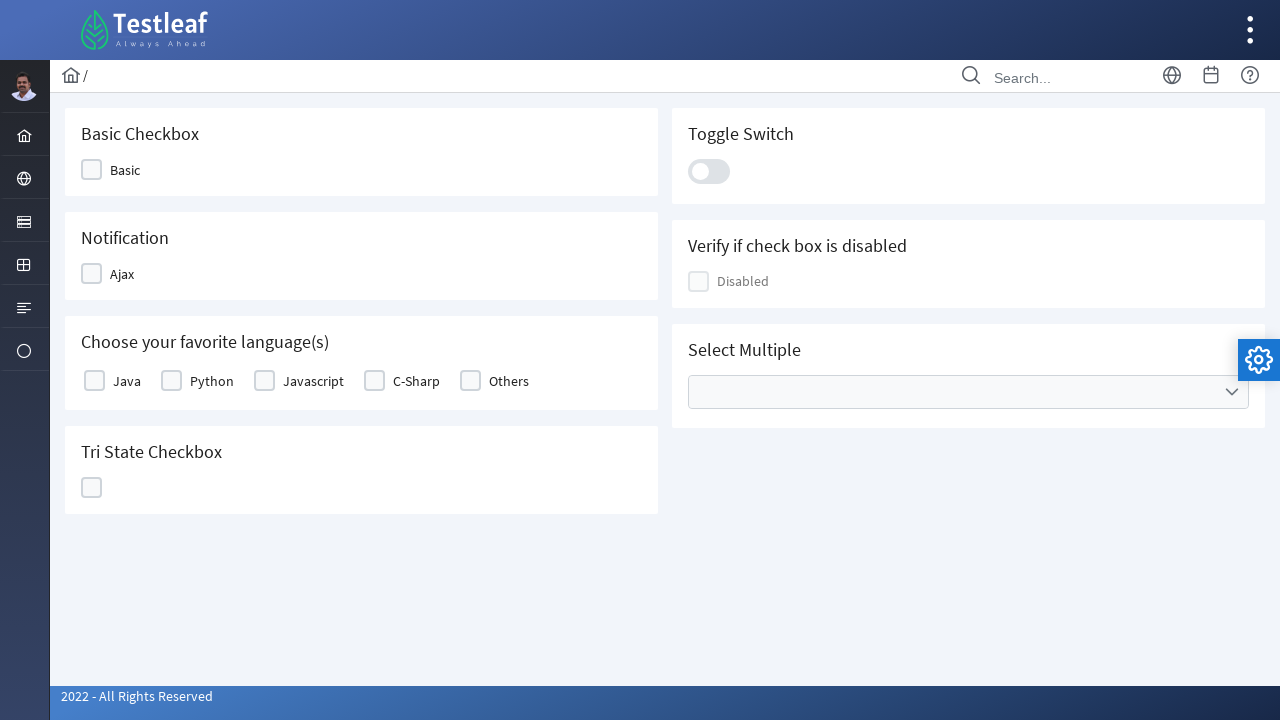

Clicked on the basic checkbox at (92, 170) on xpath=//div[@class='ui-chkbox-box ui-widget ui-corner-all ui-state-default']
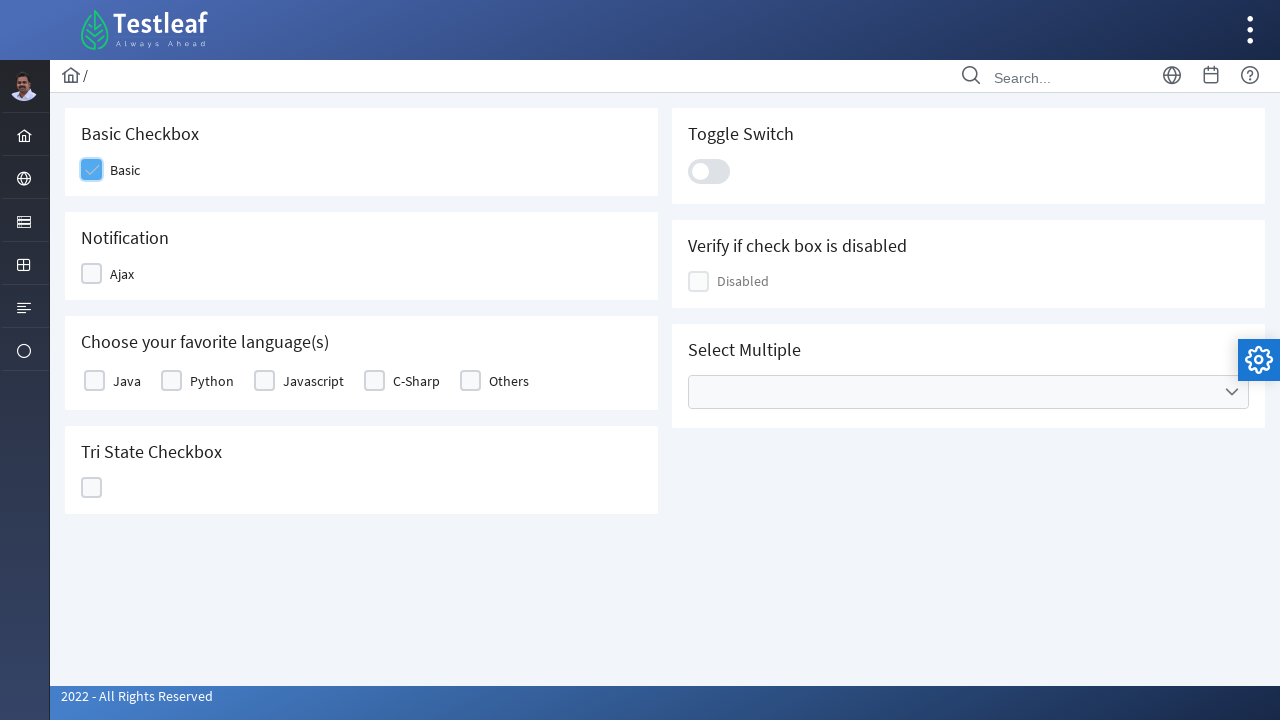

Clicked on the notification checkbox at (92, 274) on xpath=//div[@id='j_idt87:j_idt91']//div[2]
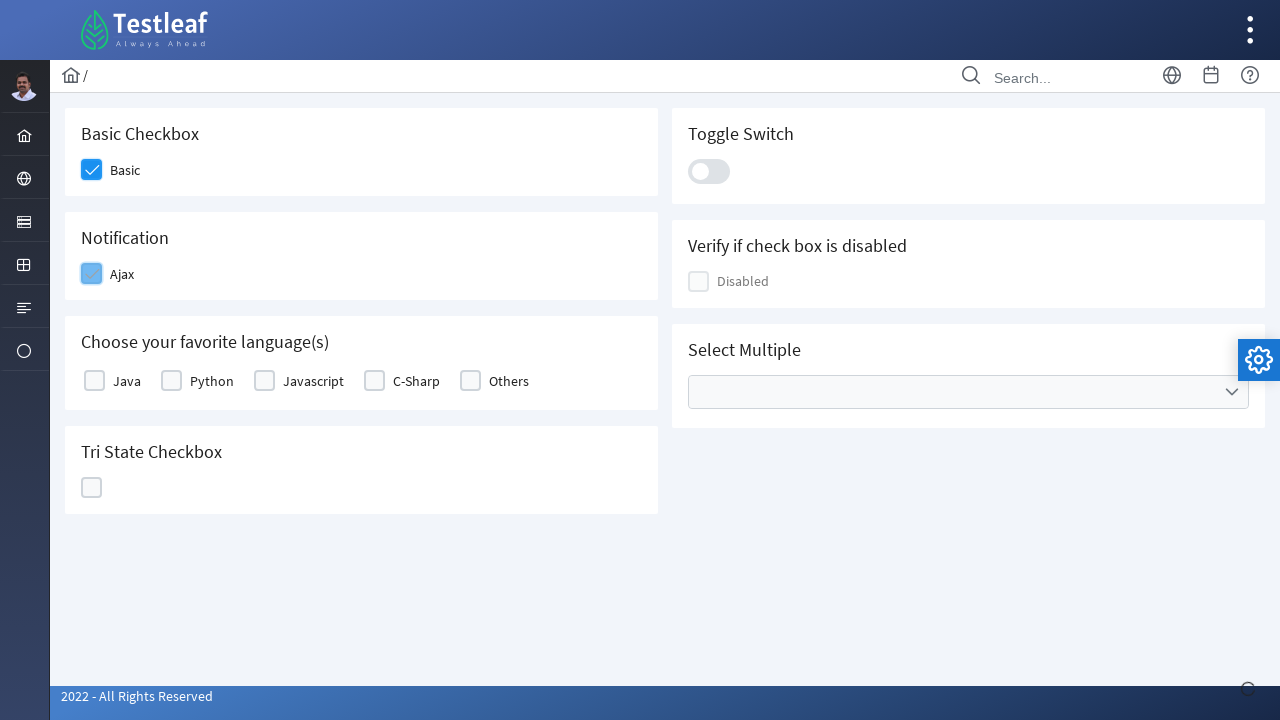

Verified notification message 'Checked' appeared
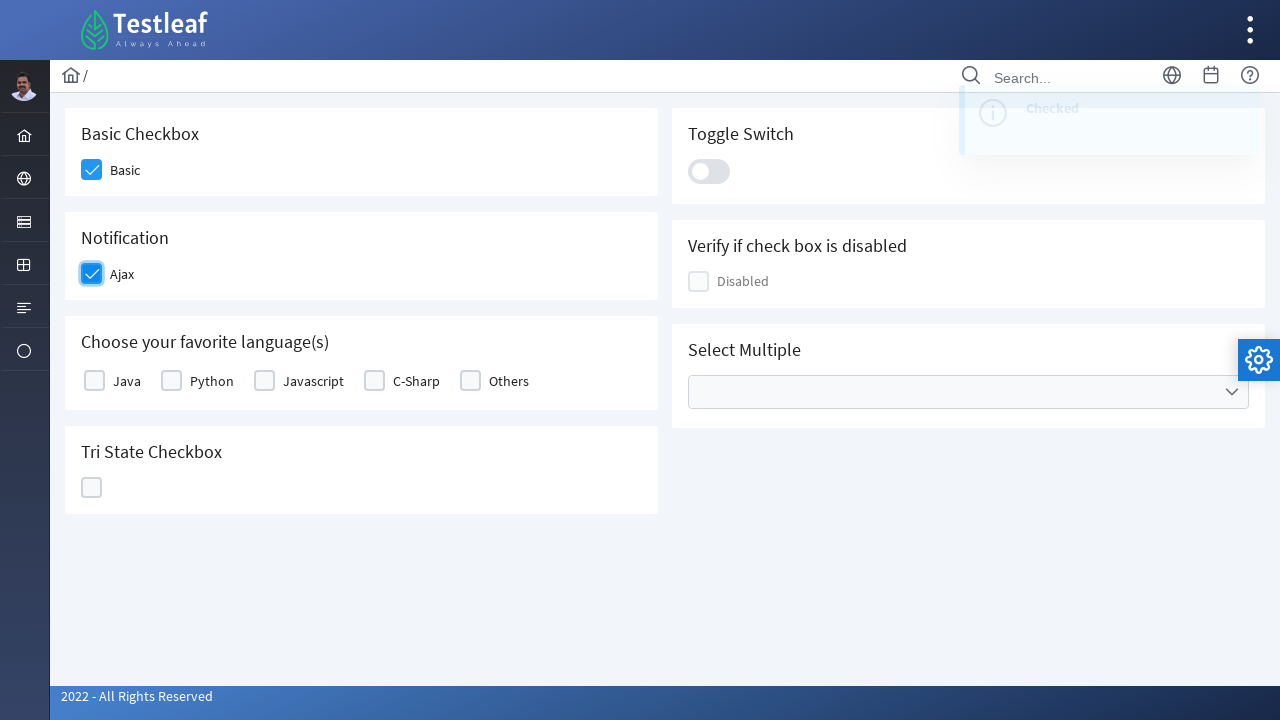

Clicked on favorite language checkbox at (94, 381) on xpath=//label[@for='j_idt87:basic:0']/preceding-sibling::div/div[2]
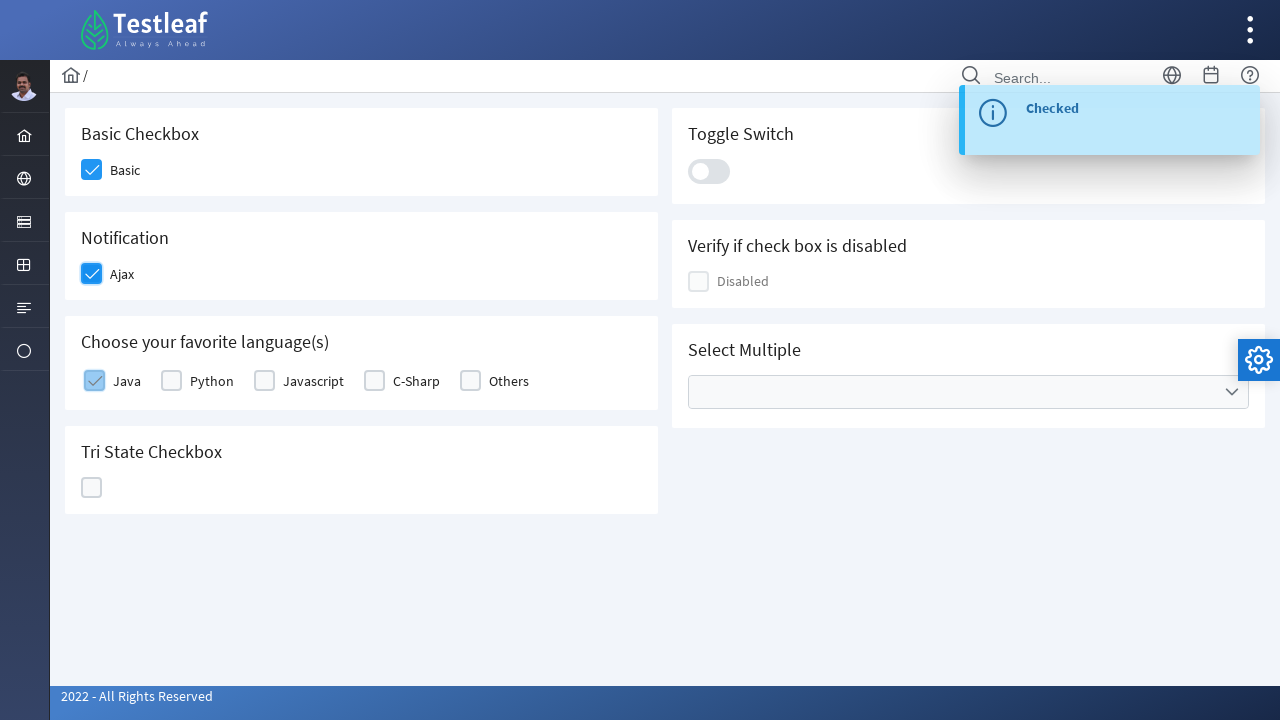

Clicked on the tri-state checkbox at (92, 488) on xpath=//div[@id='j_idt87:ajaxTriState']/div[2]
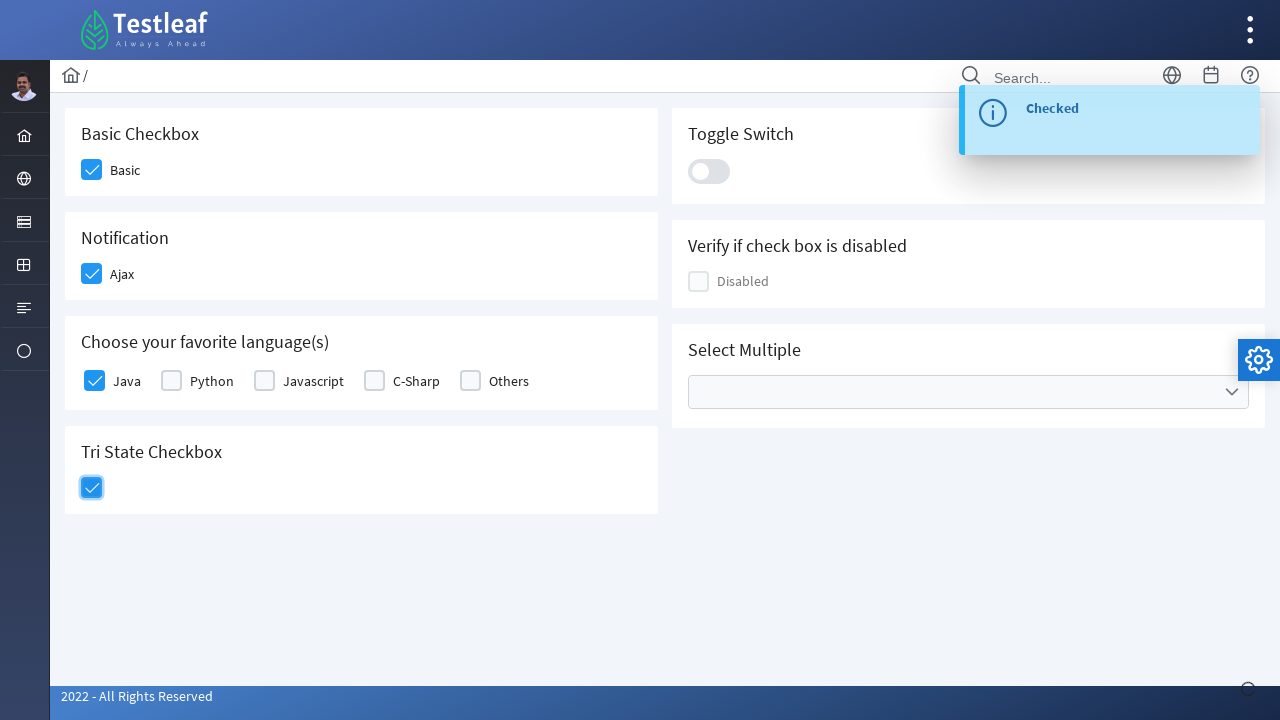

Verified tri-state checkbox notification message appeared
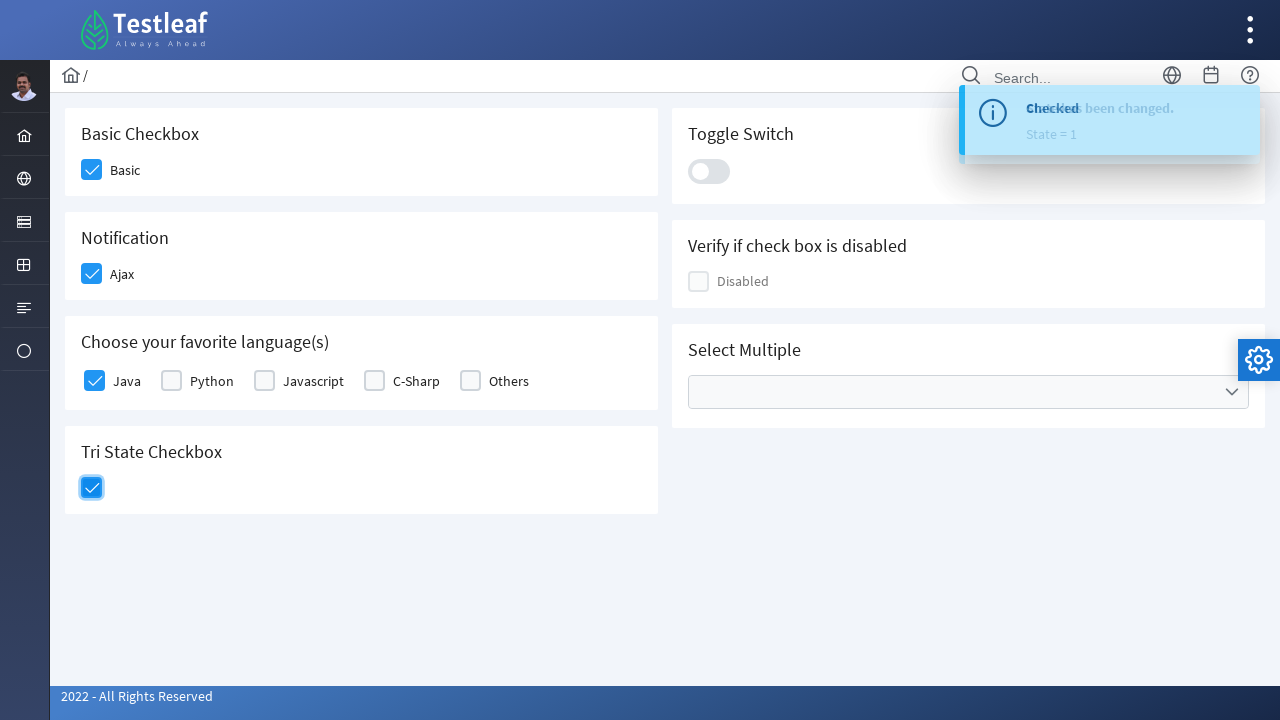

Clicked on the toggle switch at (709, 171) on xpath=//div[@class='ui-toggleswitch-slider']
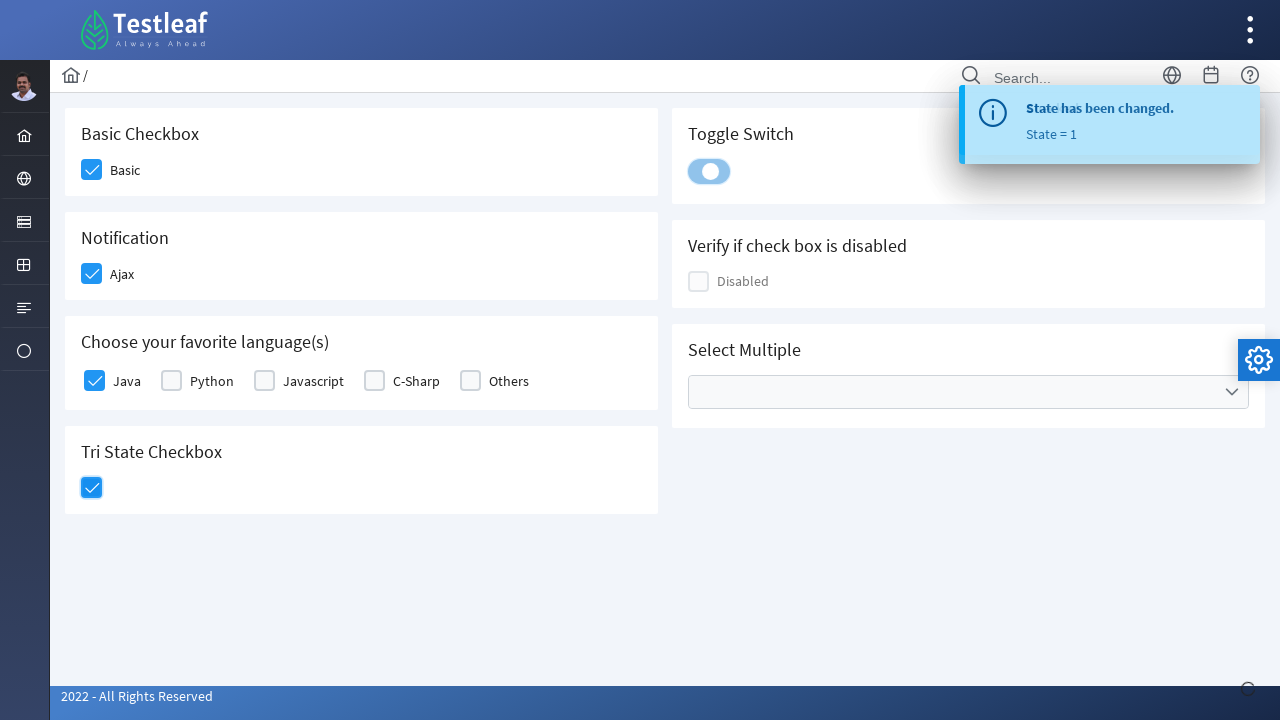

Verified toggle switch notification message appeared
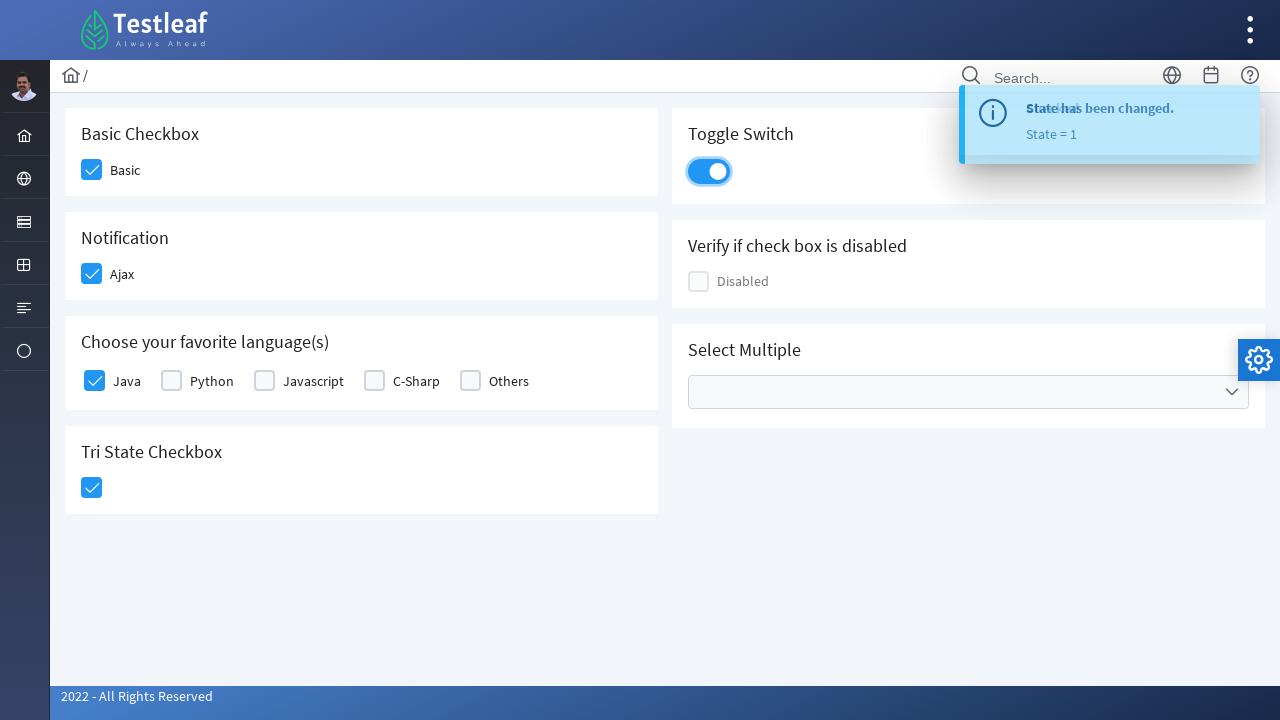

Opened the multi-select dropdown for cities at (968, 392) on xpath=//ul[@data-label ='Cities']
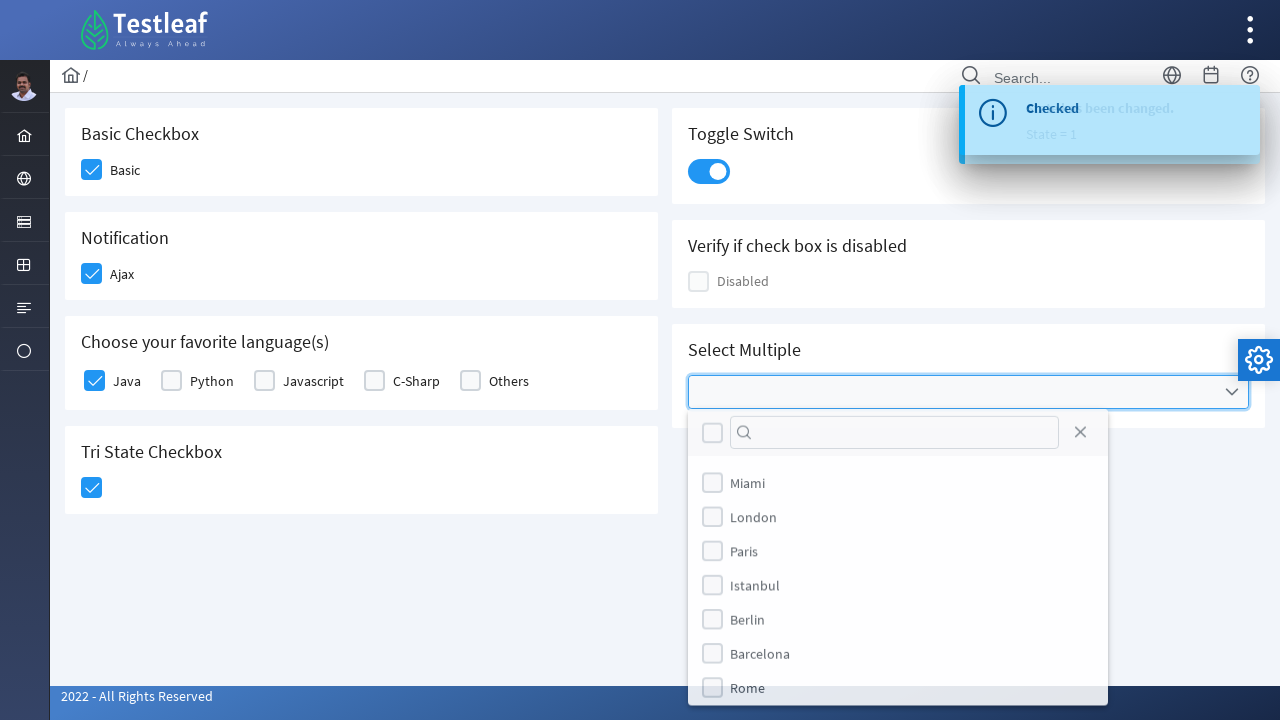

Selected London from the multi-select dropdown at (712, 519) on xpath=//li[@data-item-value = 'London']//div[2]
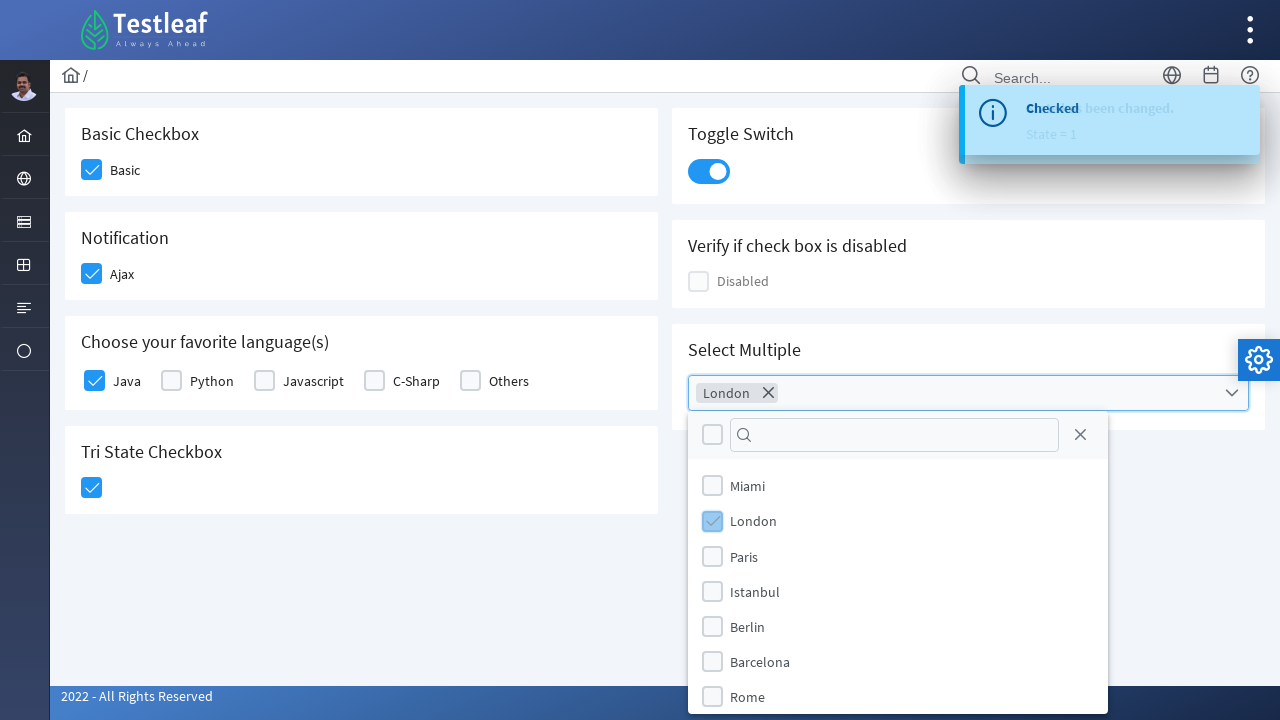

Selected Berlin from the multi-select dropdown at (712, 626) on xpath=//li[@data-item-value = 'Berlin']/div/div[2]
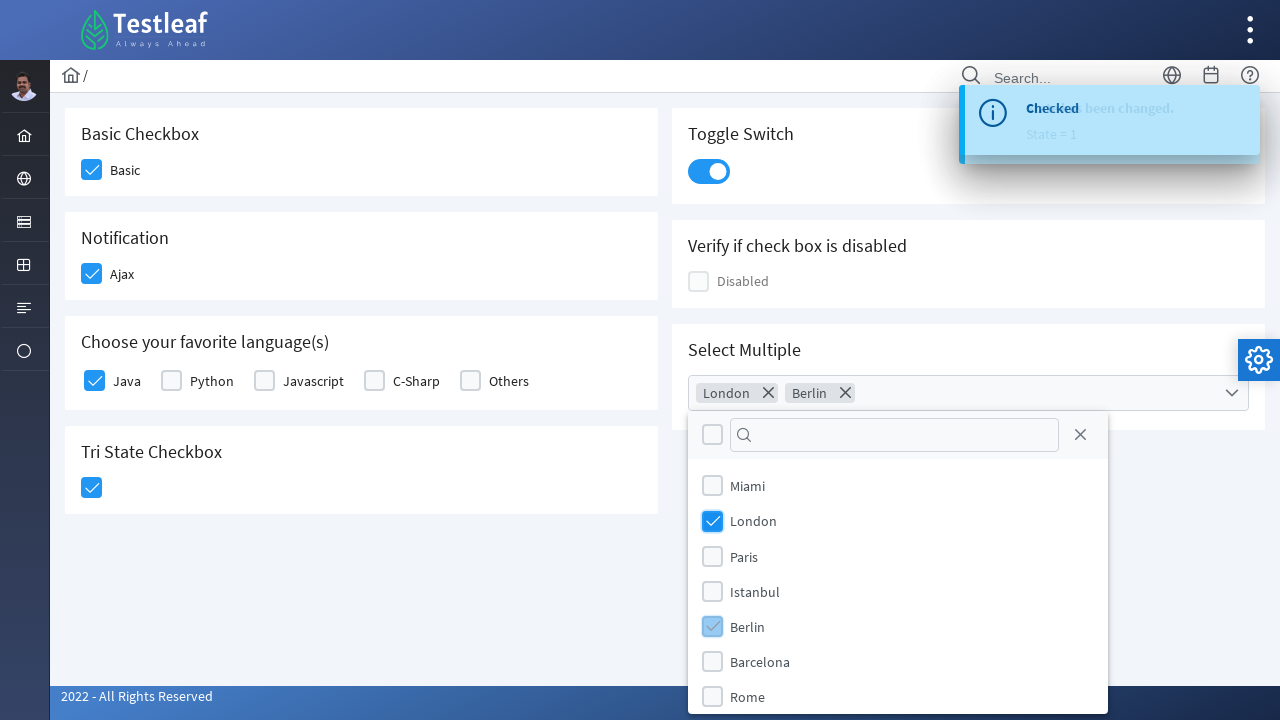

Closed the multi-select dropdown at (1080, 435) on xpath=//a[@aria-label='Close']
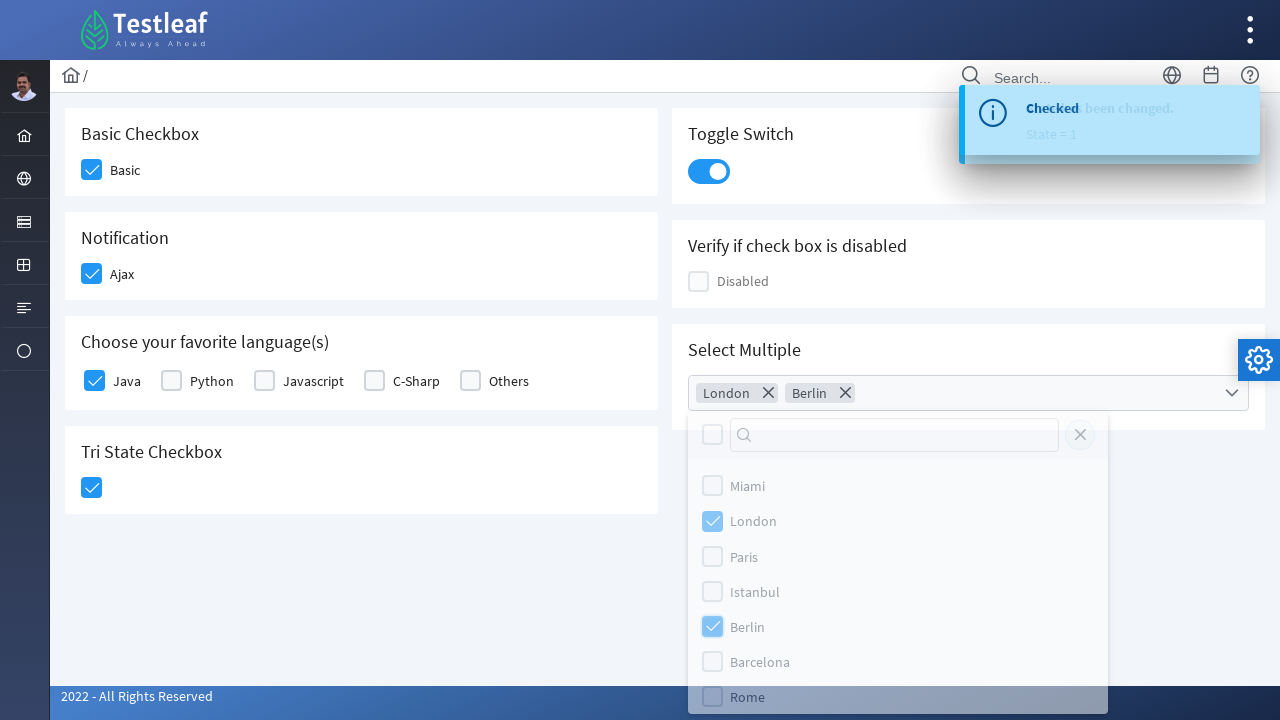

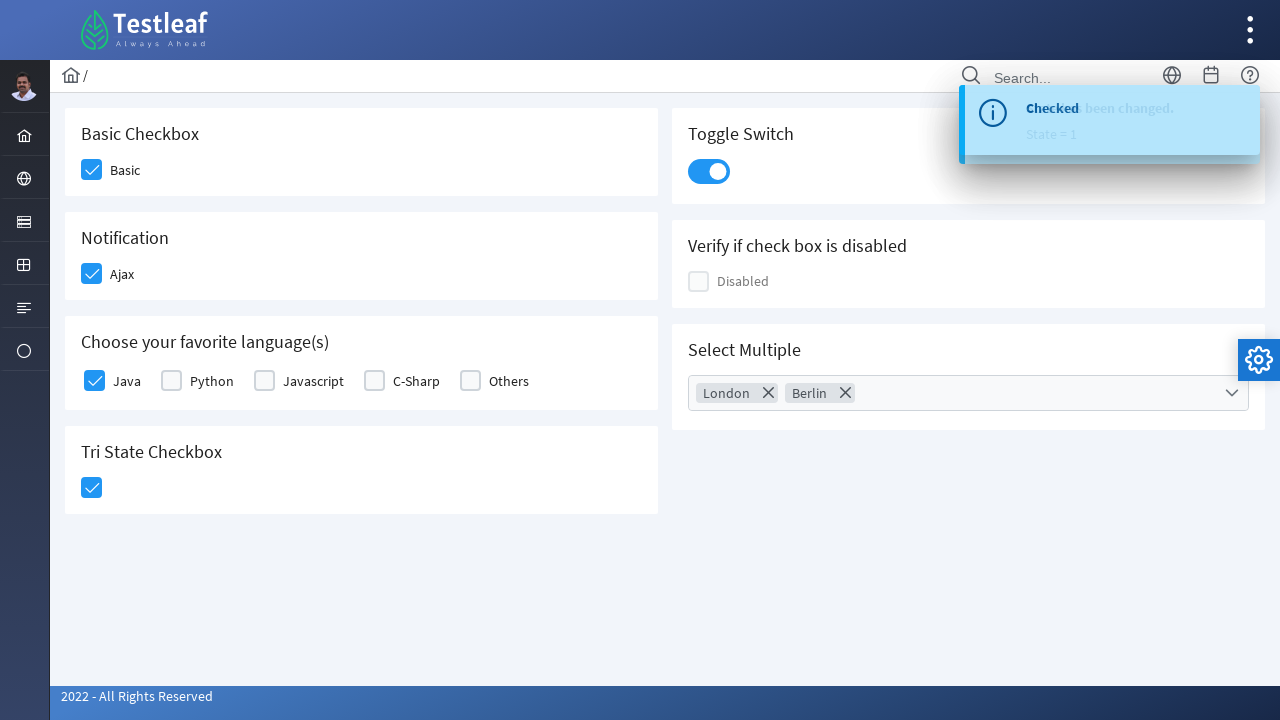